Navigates to the OrangeHRM demo website and verifies that the page title contains "Orange"

Starting URL: https://opensource-demo.orangehrmlive.com/

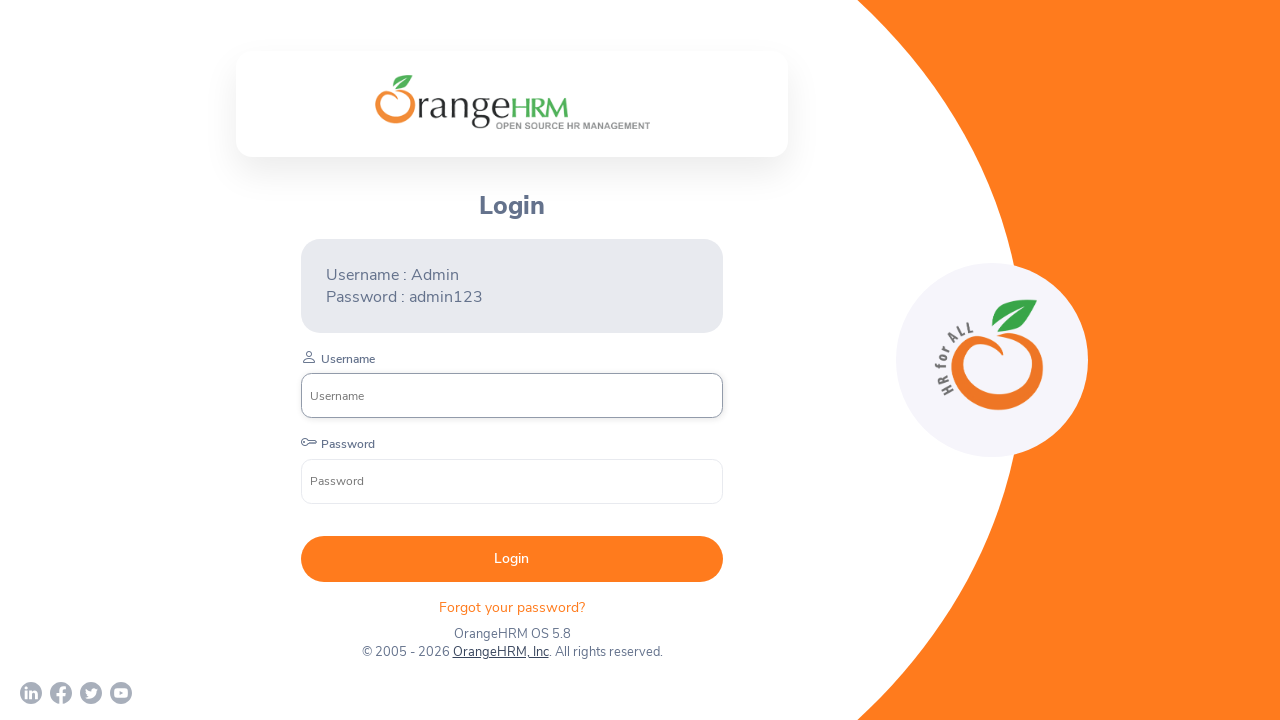

Page loaded - DOM content loaded state reached
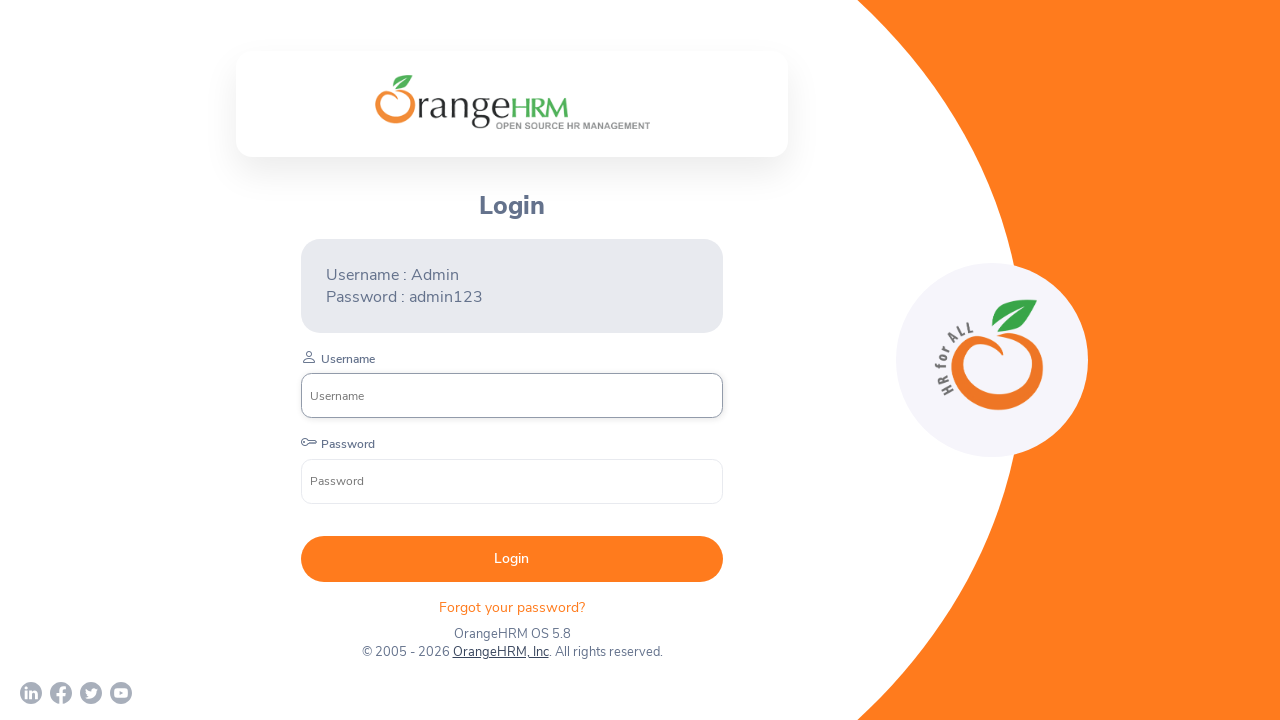

Verified page title contains 'Orange'
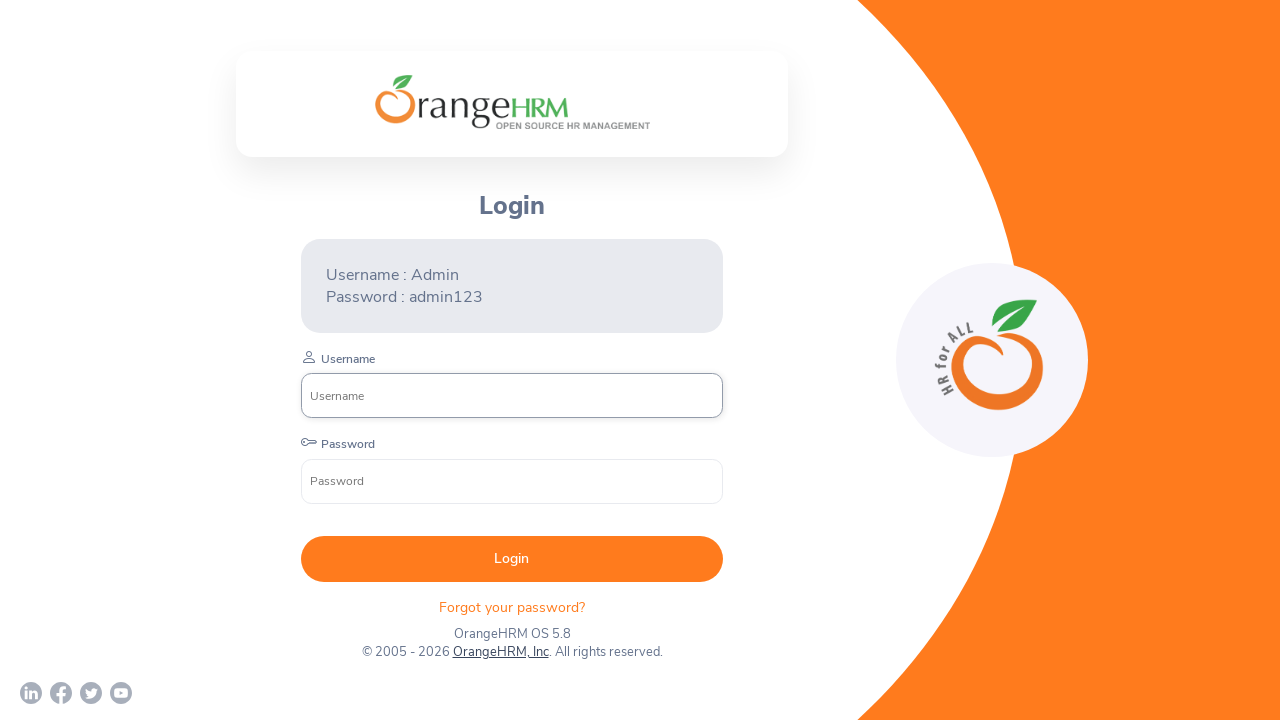

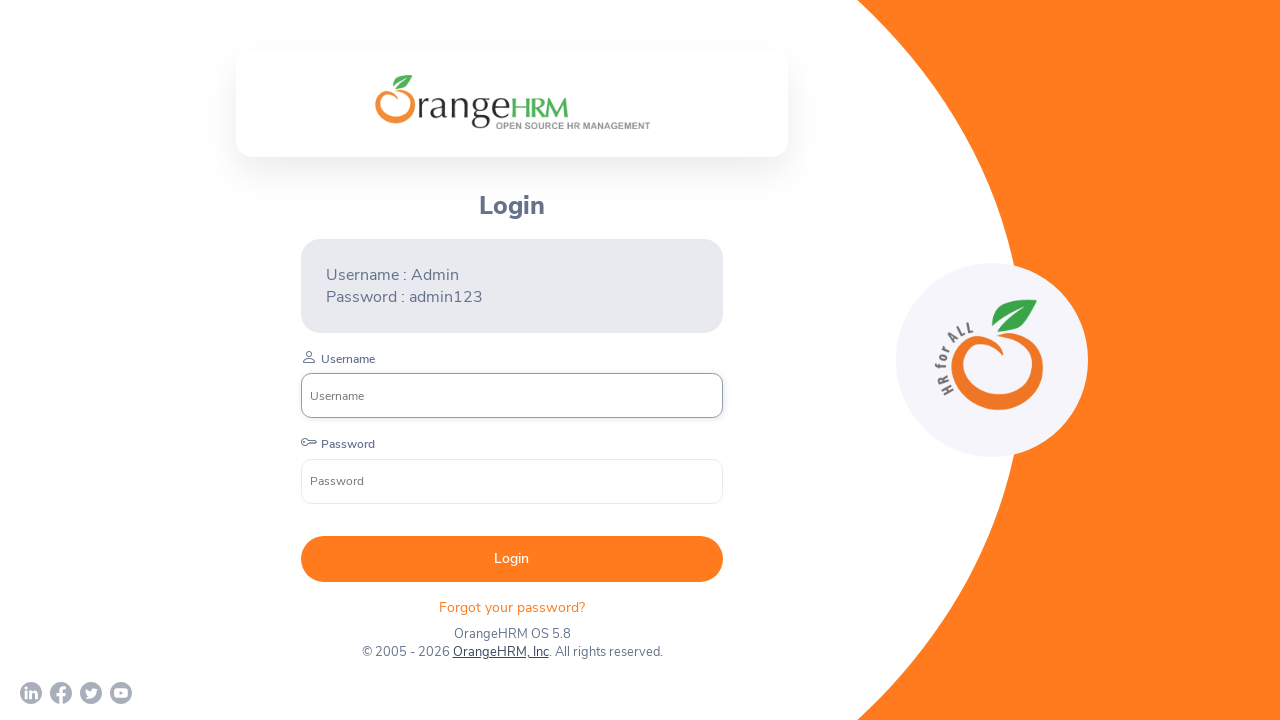